Navigates to the SwiftQueue West Suffolk page, clicks on a link to access the blood test booking site, and verifies successful navigation by checking for a specific element on the resulting page.

Starting URL: https://www.swiftqueue.co.uk/westsuffolk.php

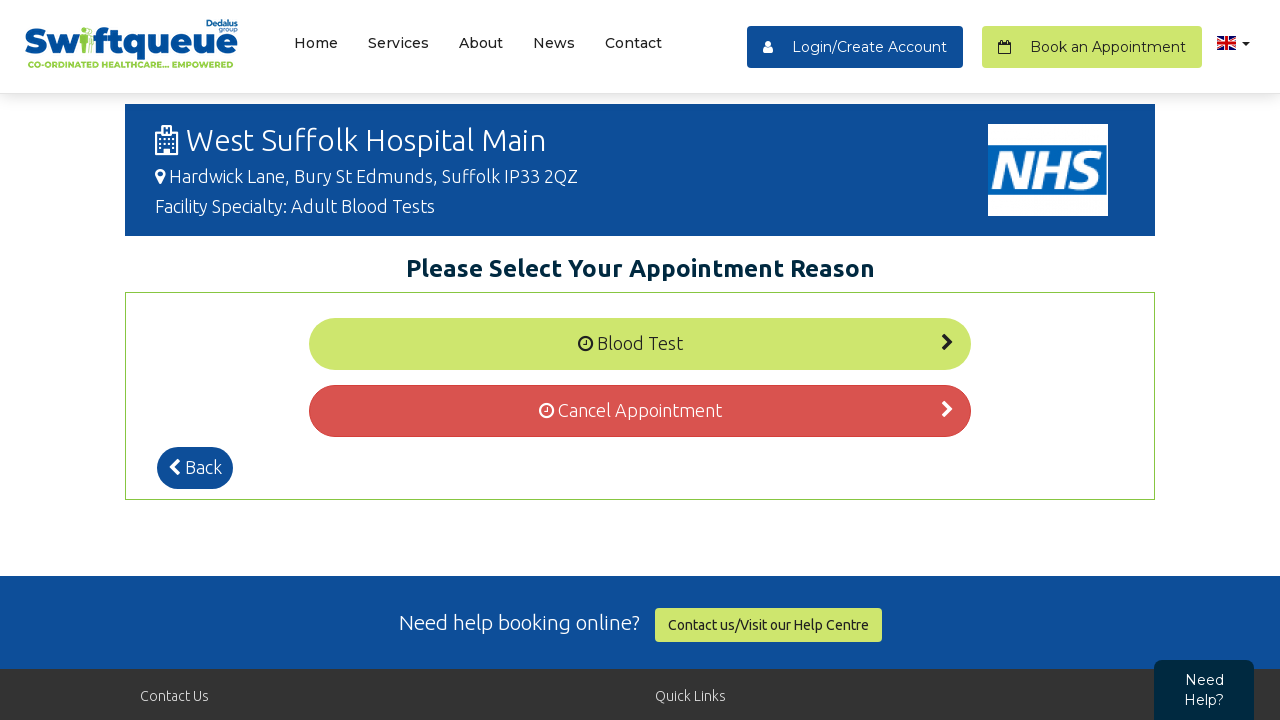

Clicked the blood test booking site link at (640, 344) on a.btn.btn-lg.rounded.sq-green.btn-block
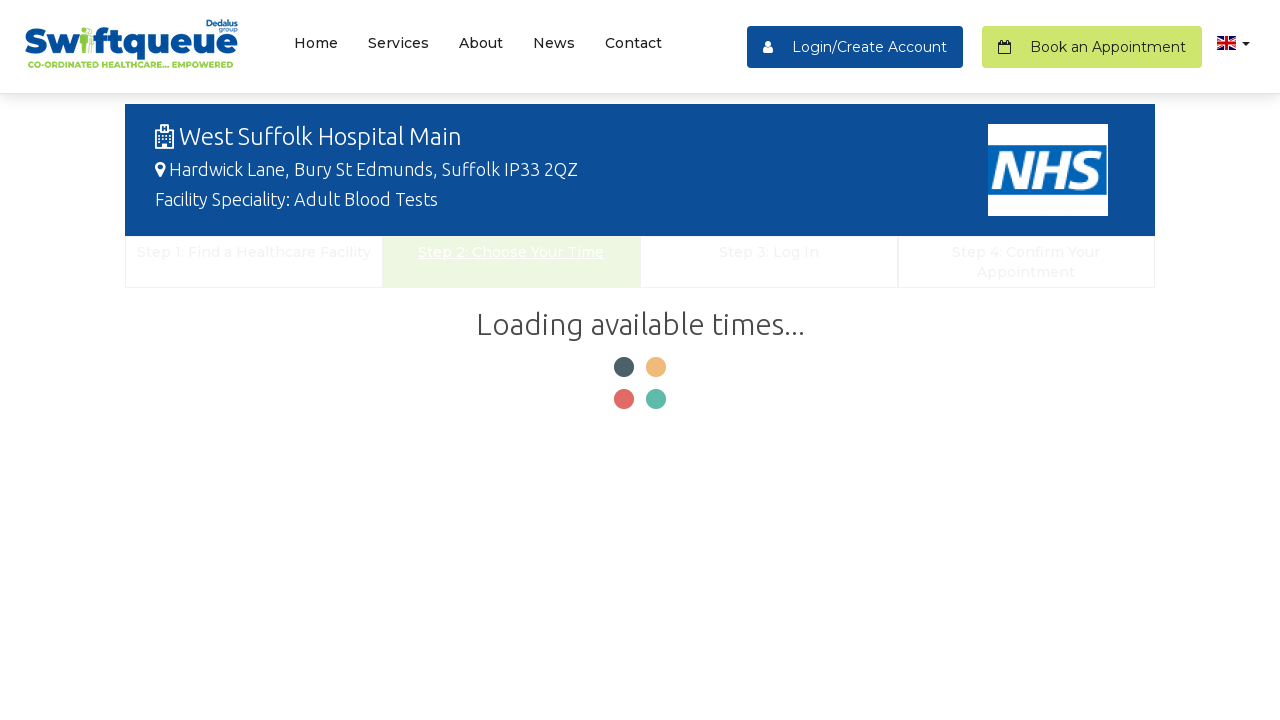

Form heading element loaded, confirming successful navigation to blood test booking site
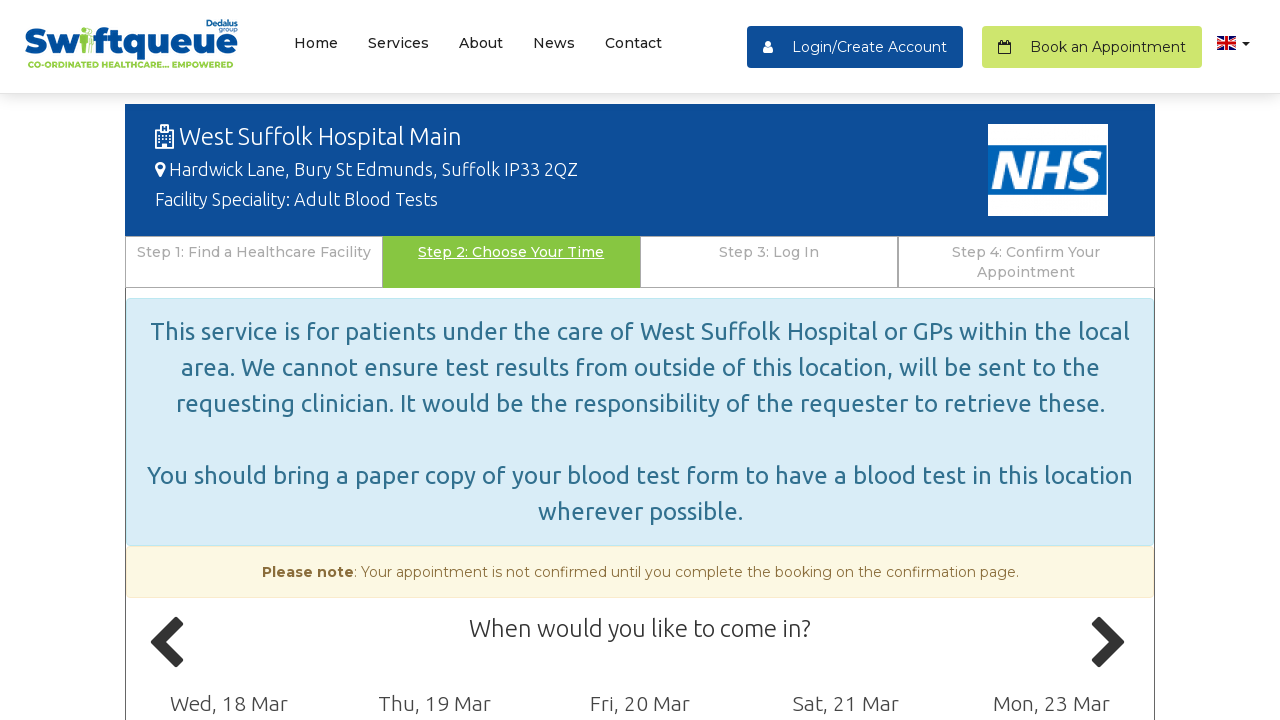

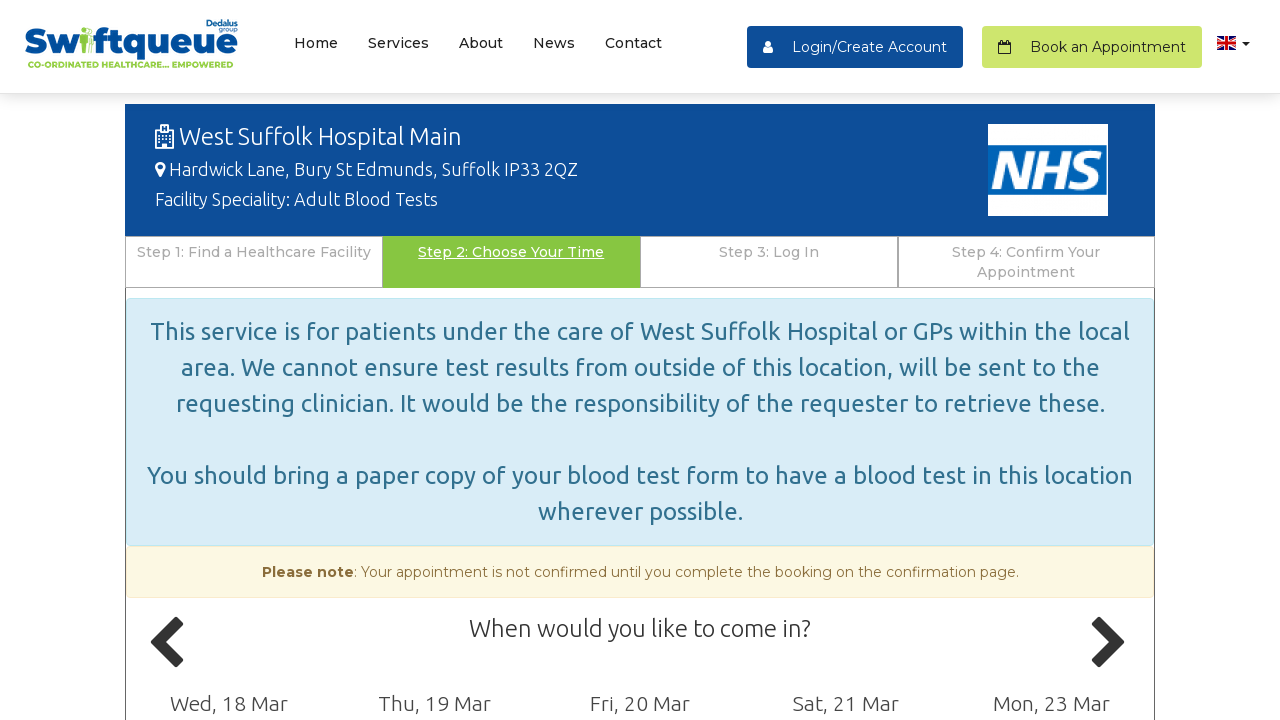